Tests multi-select dropdown functionality by selecting all options in a dropdown, verifying selections, and then deselecting all values.

Starting URL: https://demoqa.com/select-menu

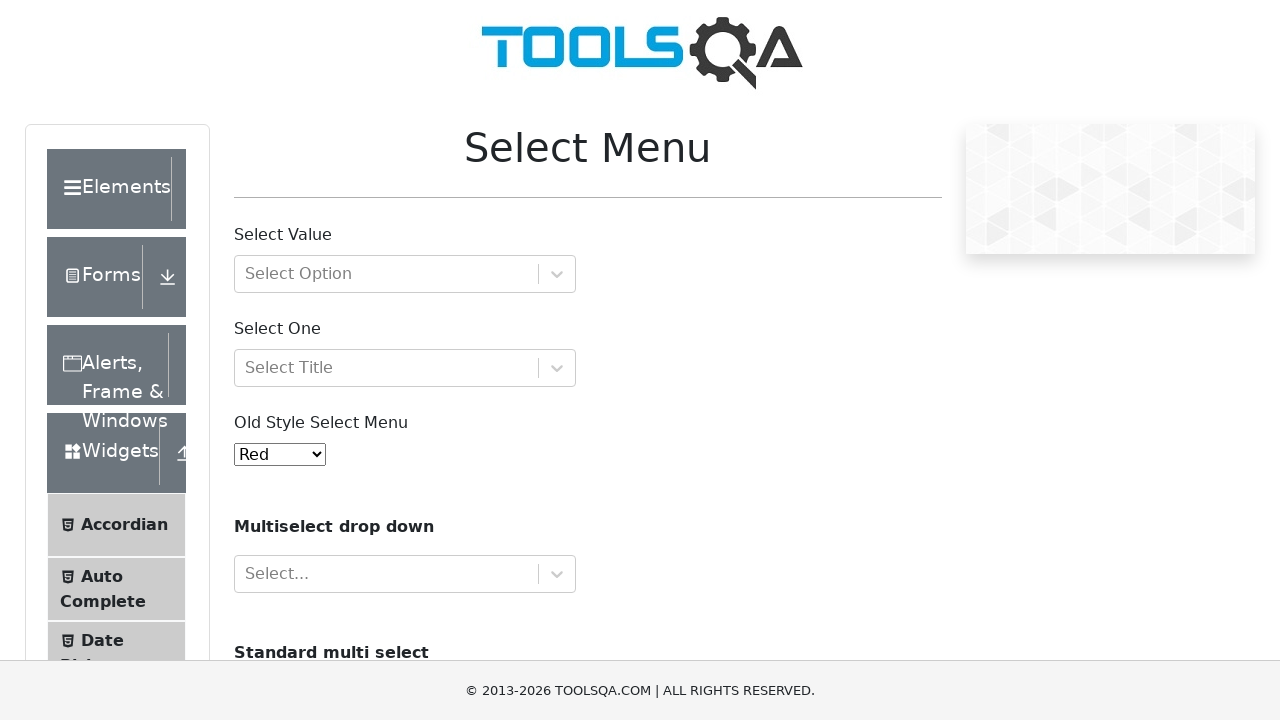

Located the multi-select dropdown element
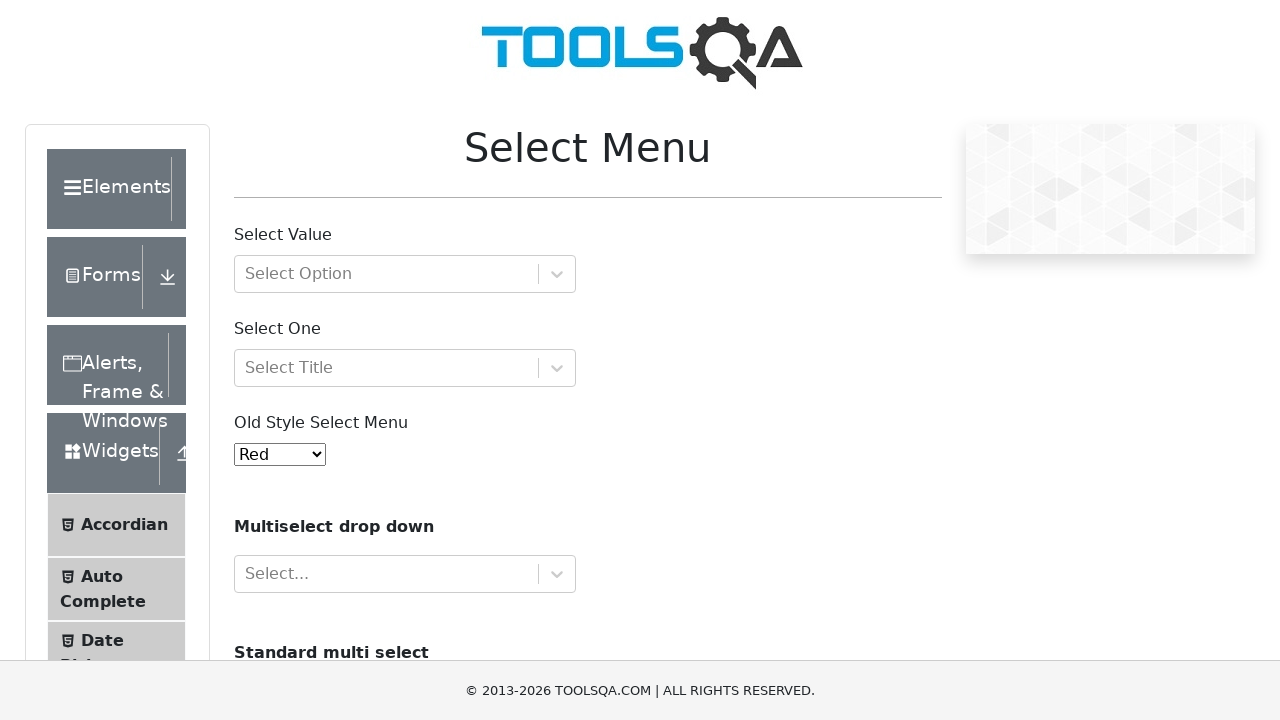

Dropdown became visible
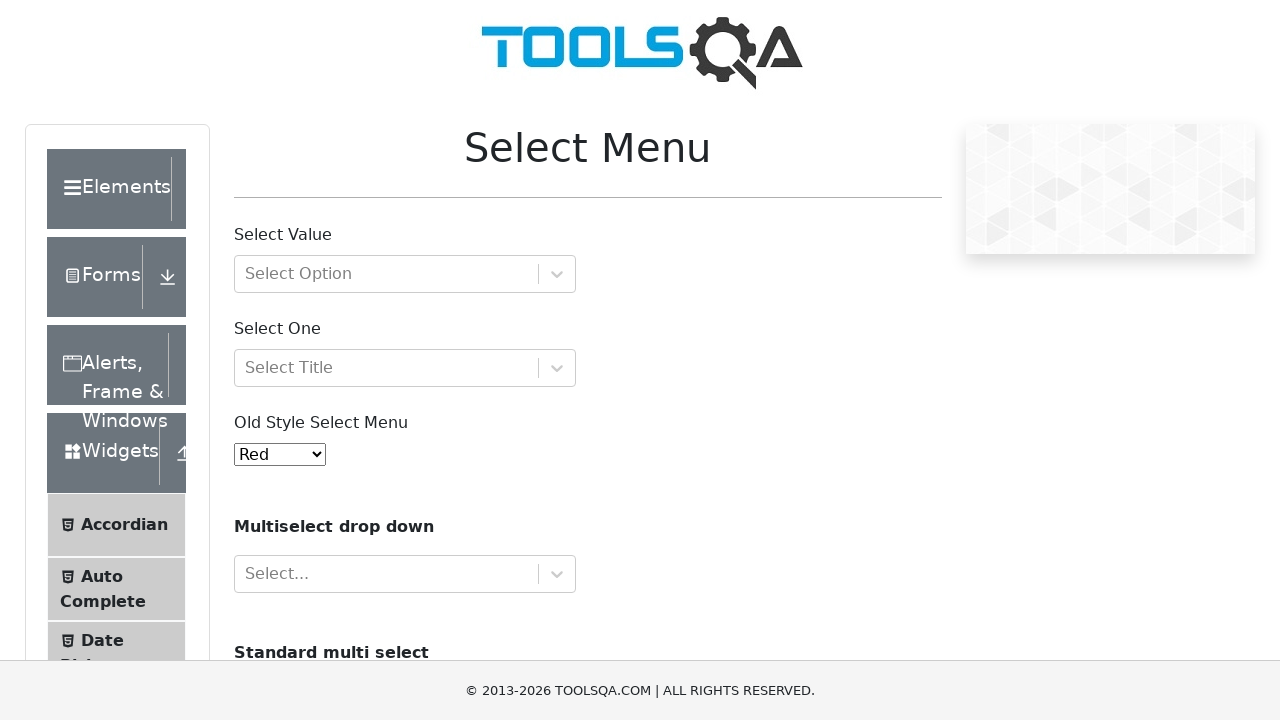

Retrieved all dropdown options - total count: 4
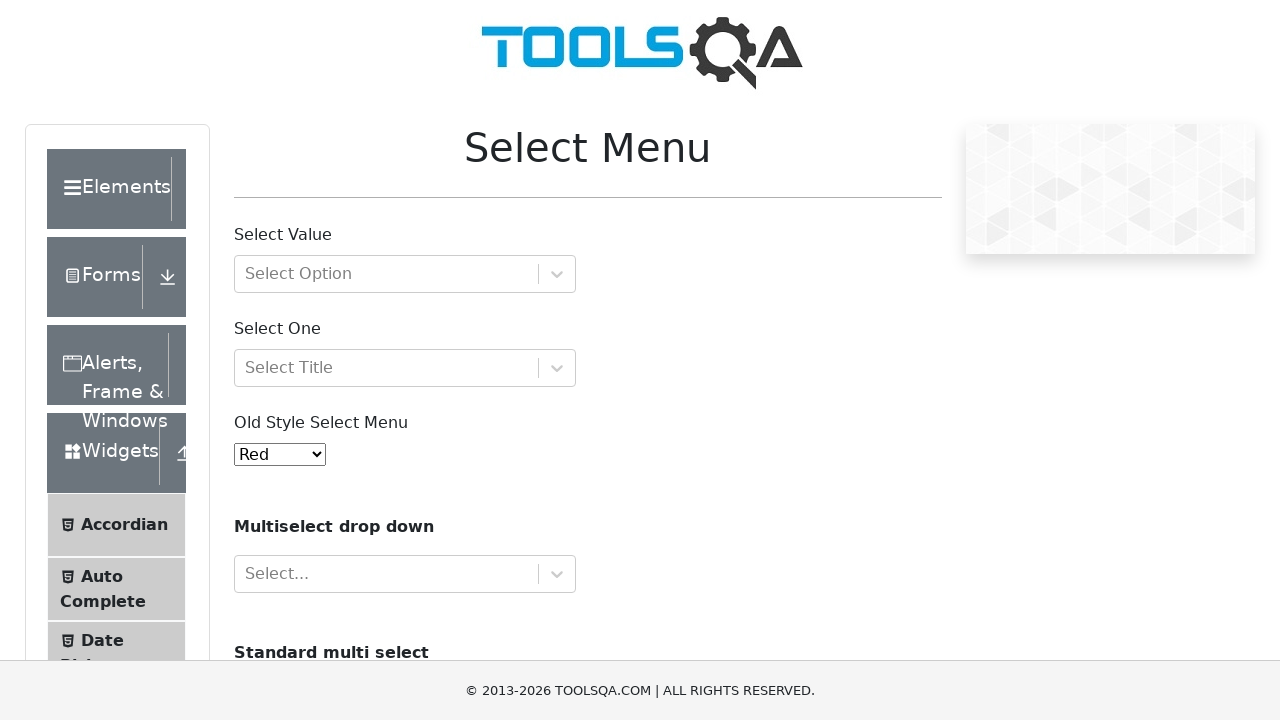

Selected option 1 of 4 at (258, 360) on select#cars >> option >> nth=0
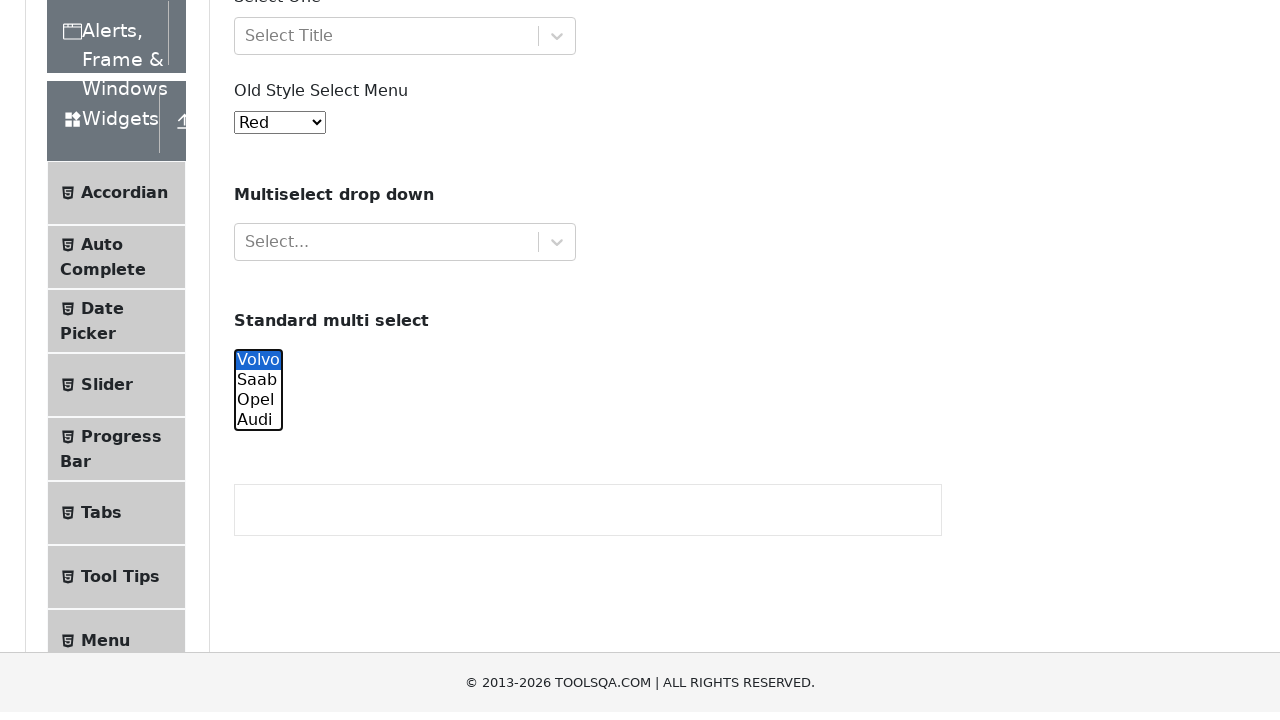

Selected option 2 of 4 at (258, 62) on select#cars >> option >> nth=1
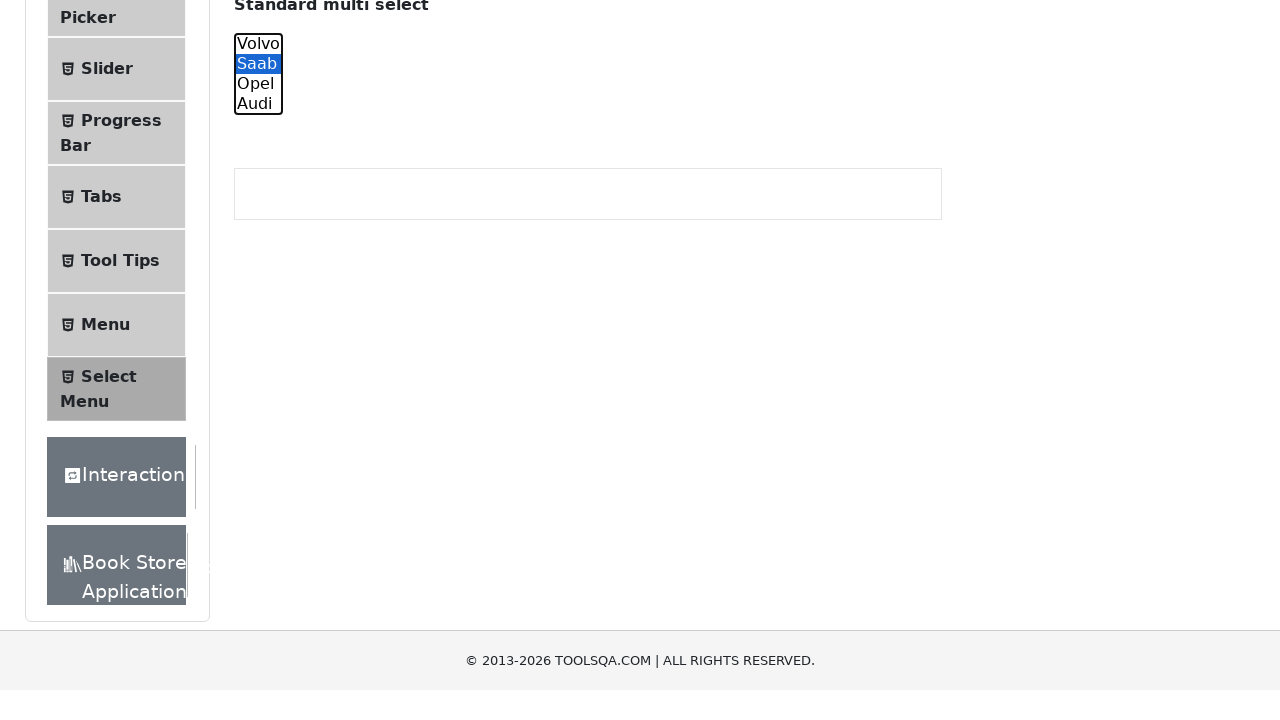

Selected option 3 of 4 at (258, 360) on select#cars >> option >> nth=2
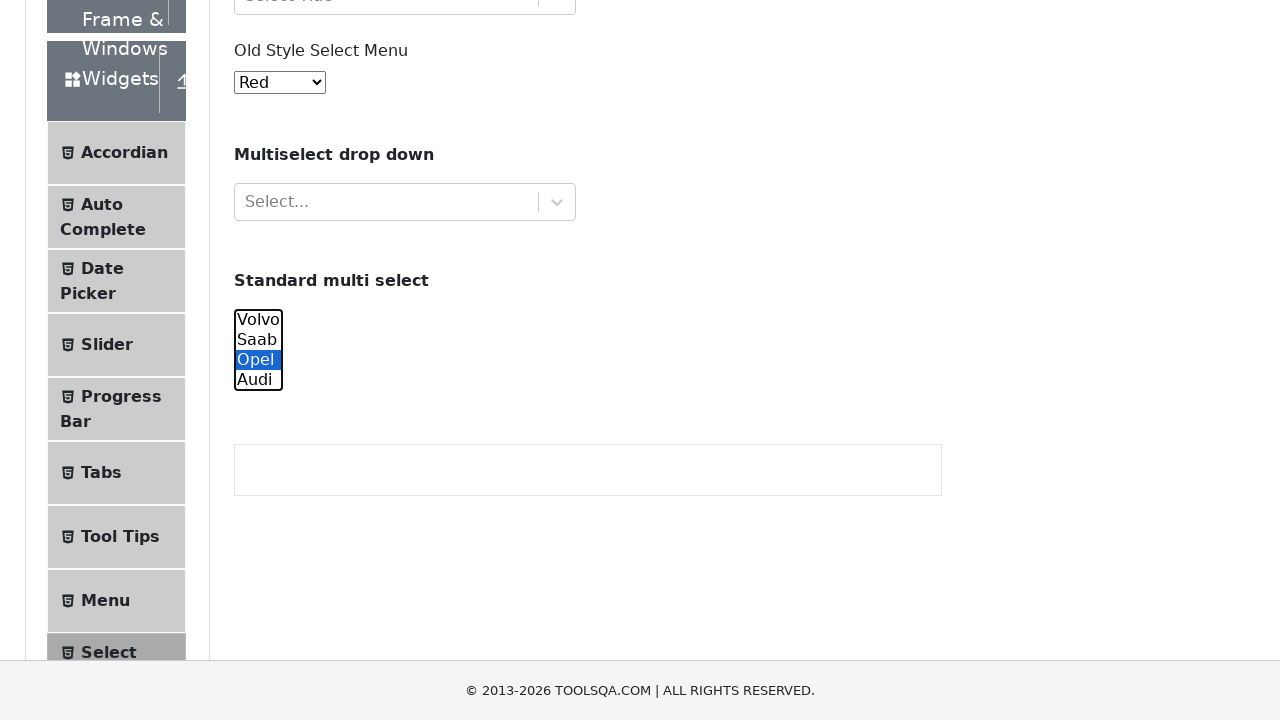

Selected option 4 of 4 at (258, 380) on select#cars >> option >> nth=3
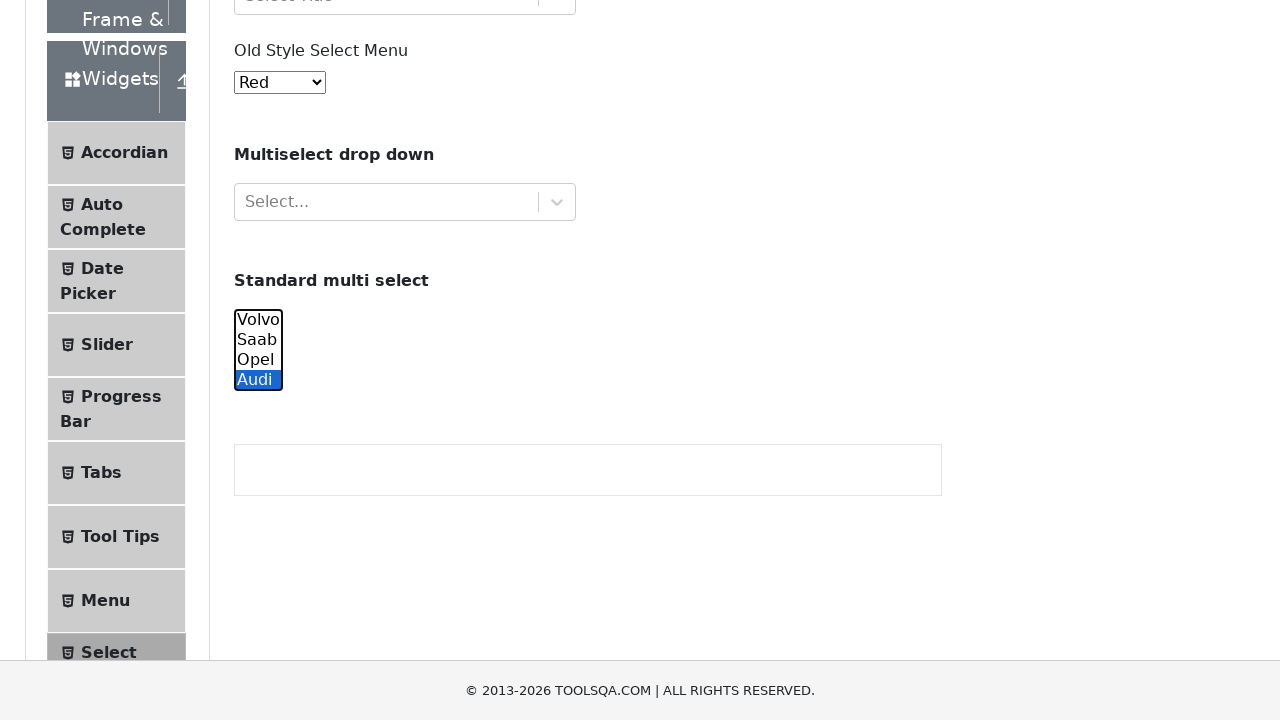

Deselected option 1 of 4 at (258, 320) on select#cars >> option >> nth=0
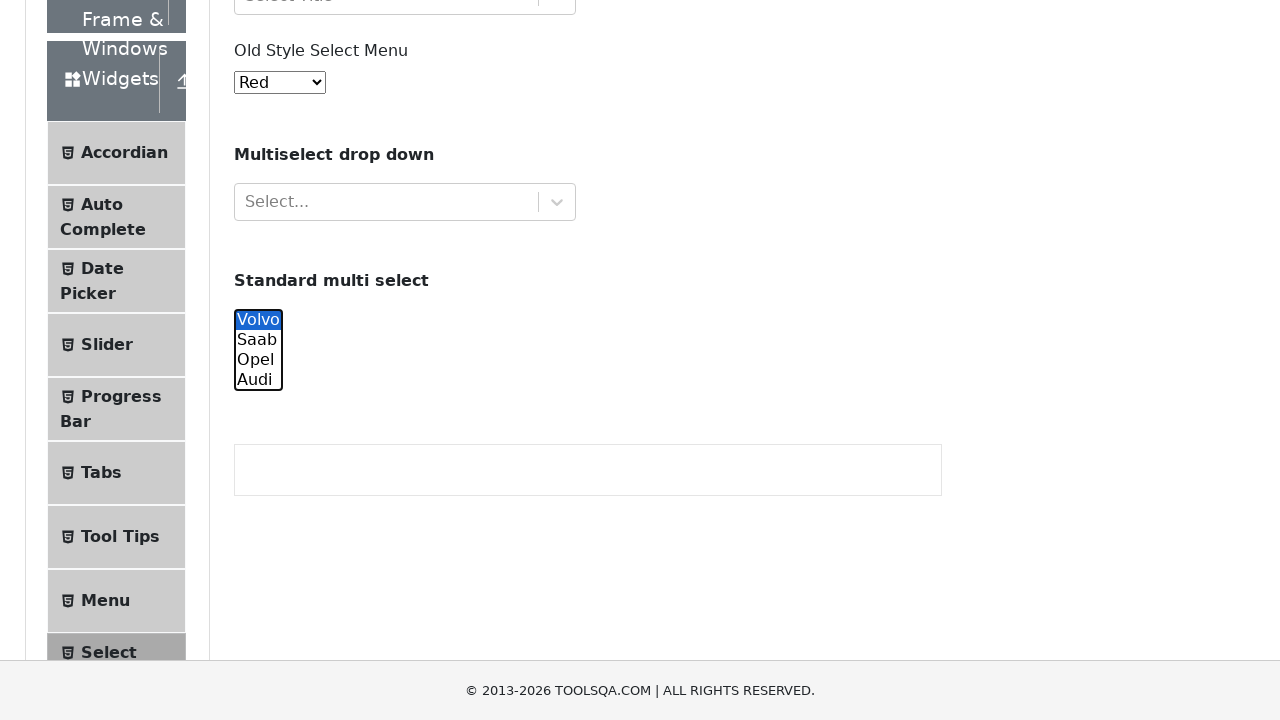

Deselected option 2 of 4 at (258, 340) on select#cars >> option >> nth=1
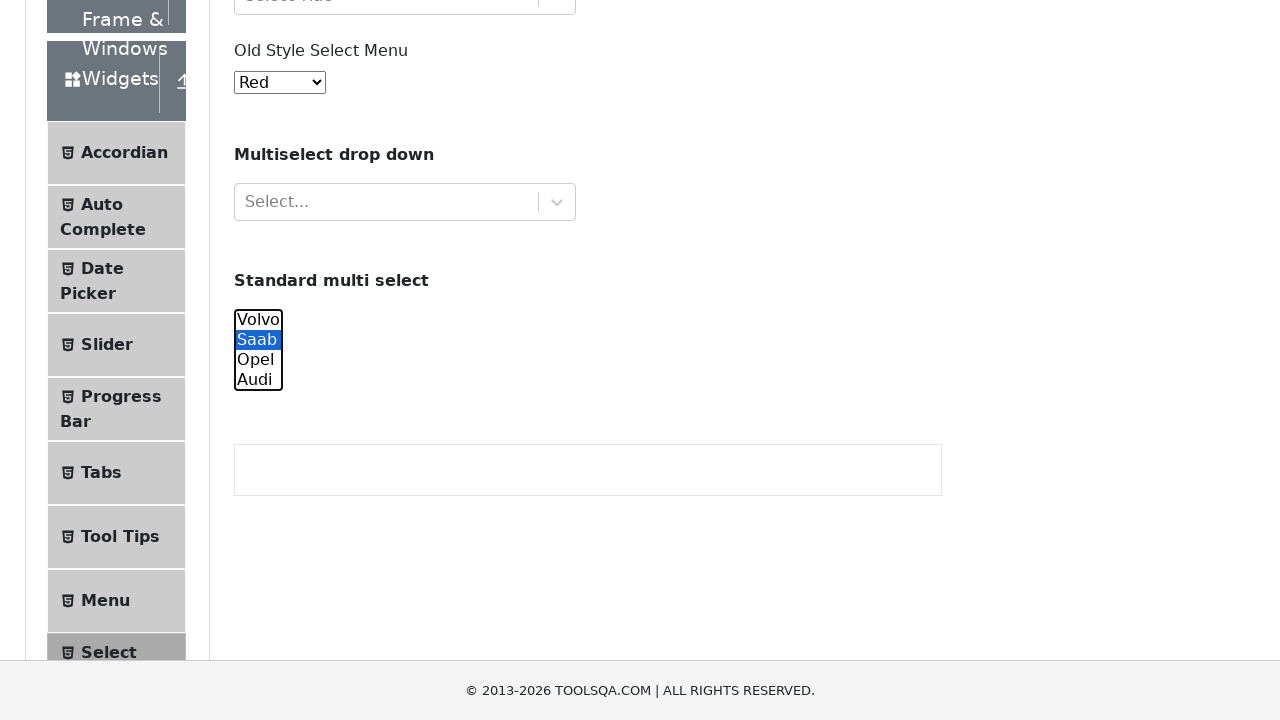

Deselected option 3 of 4 at (258, 360) on select#cars >> option >> nth=2
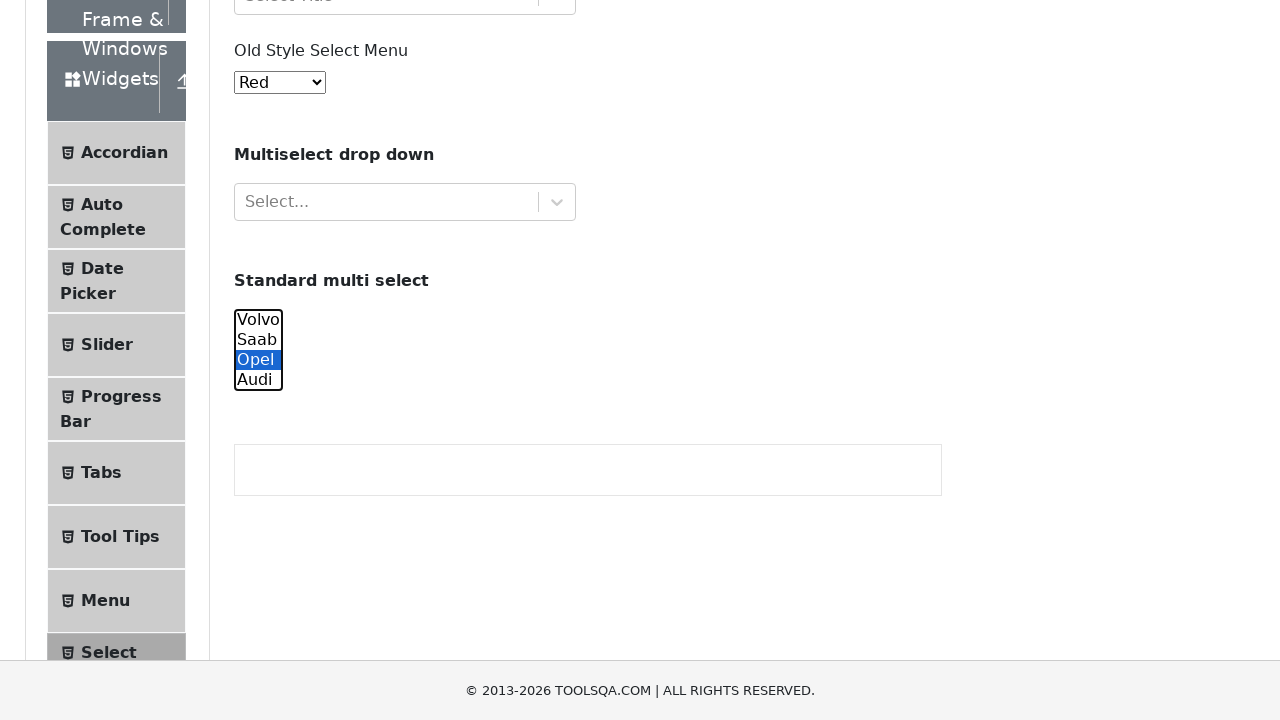

Deselected option 4 of 4 at (258, 380) on select#cars >> option >> nth=3
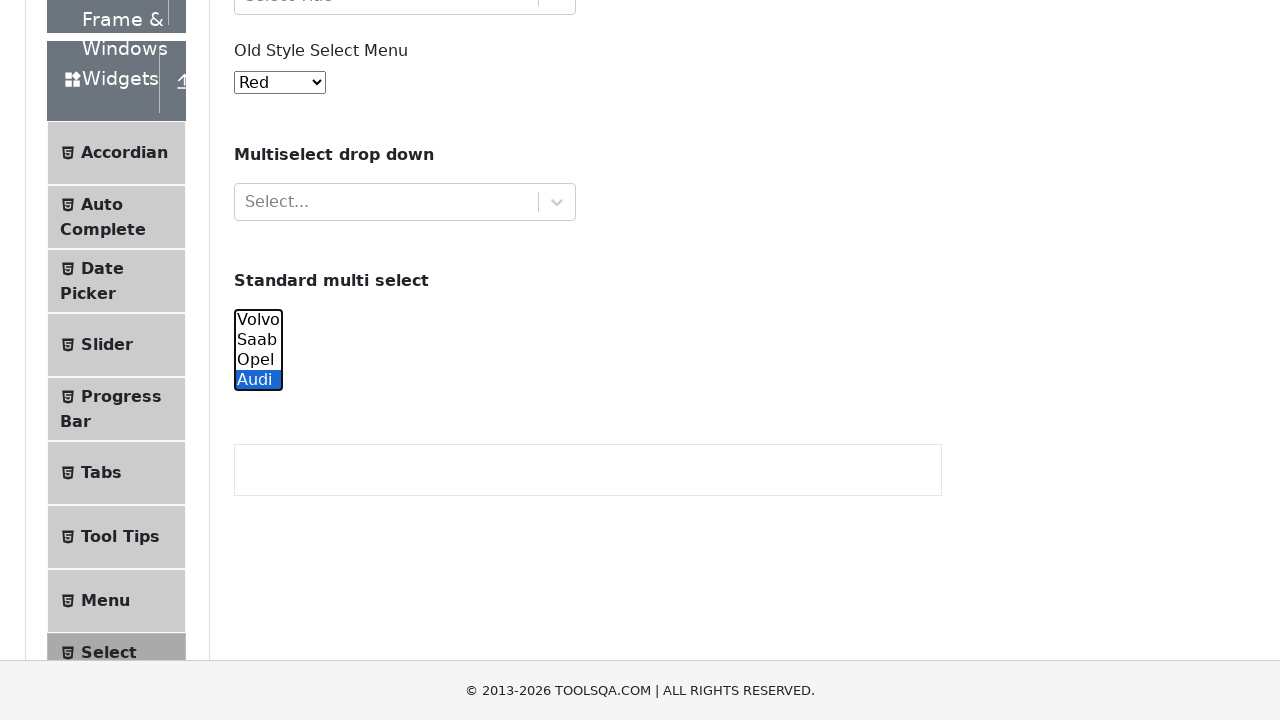

Verified the dropdown is still present after all operations
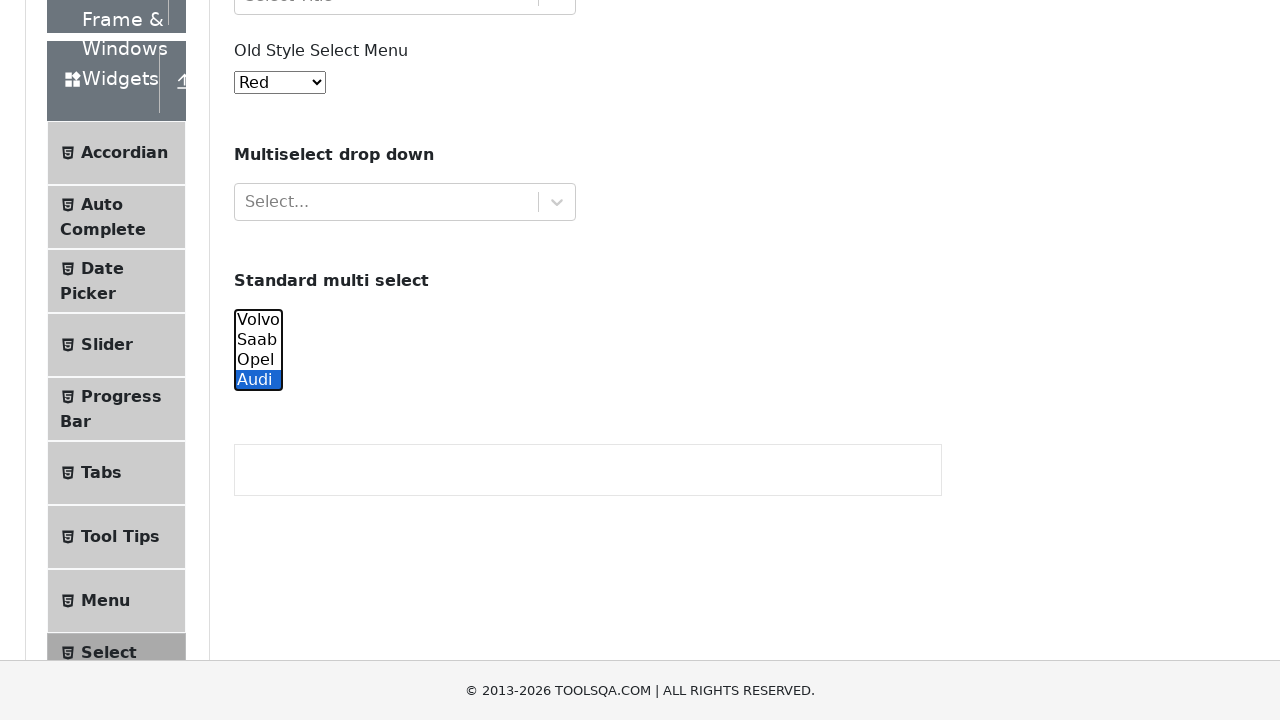

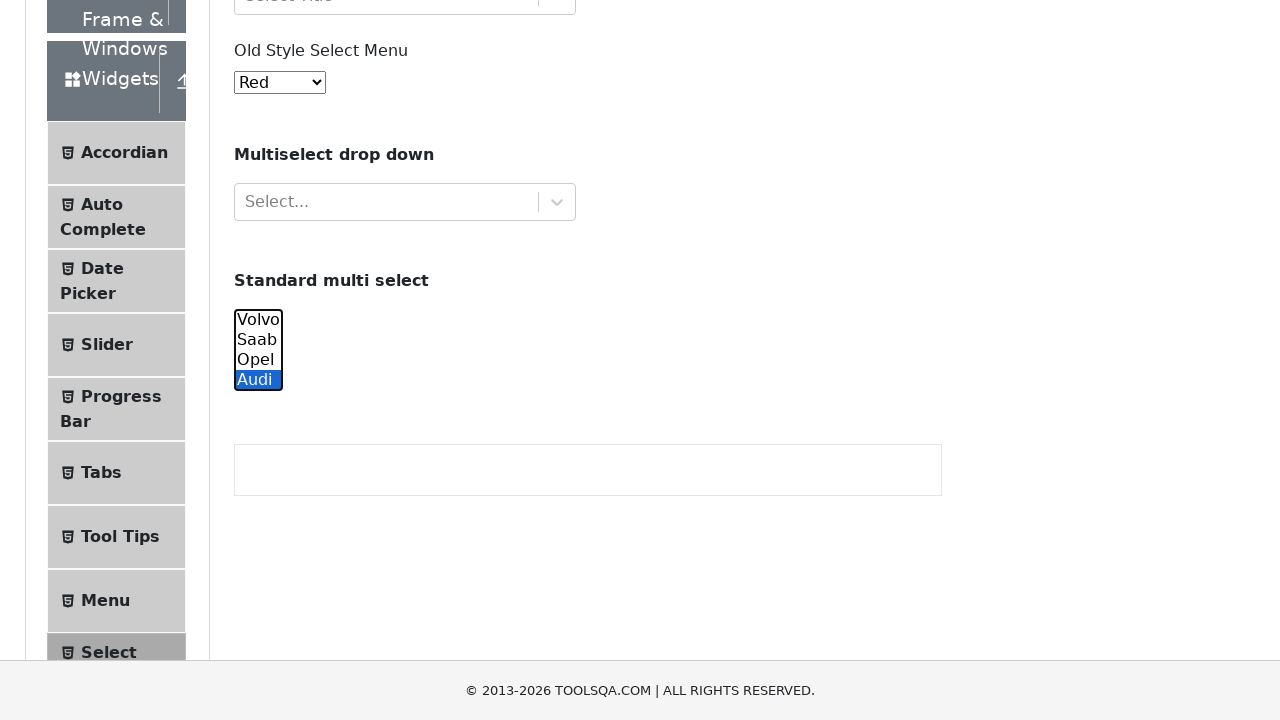